Opens a URL and then navigates to a different URL on the same site

Starting URL: https://the-internet.herokuapp.com

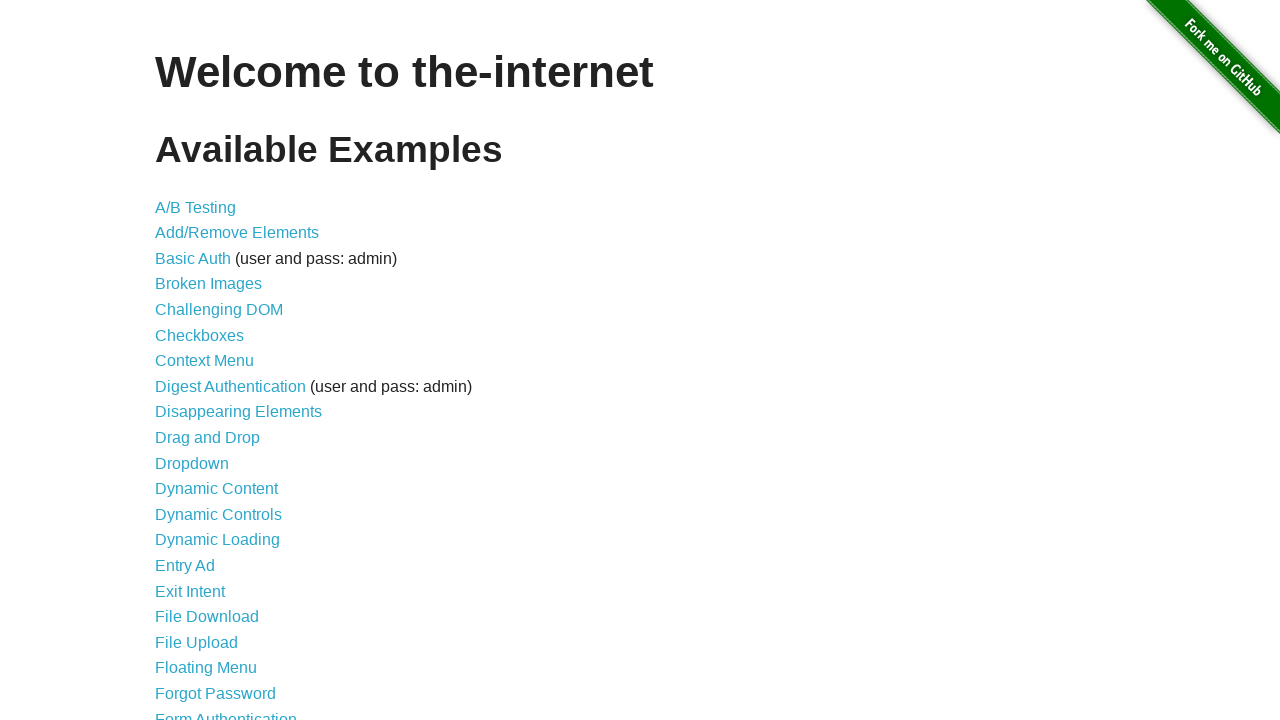

Navigated to the login page at https://the-internet.herokuapp.com/login
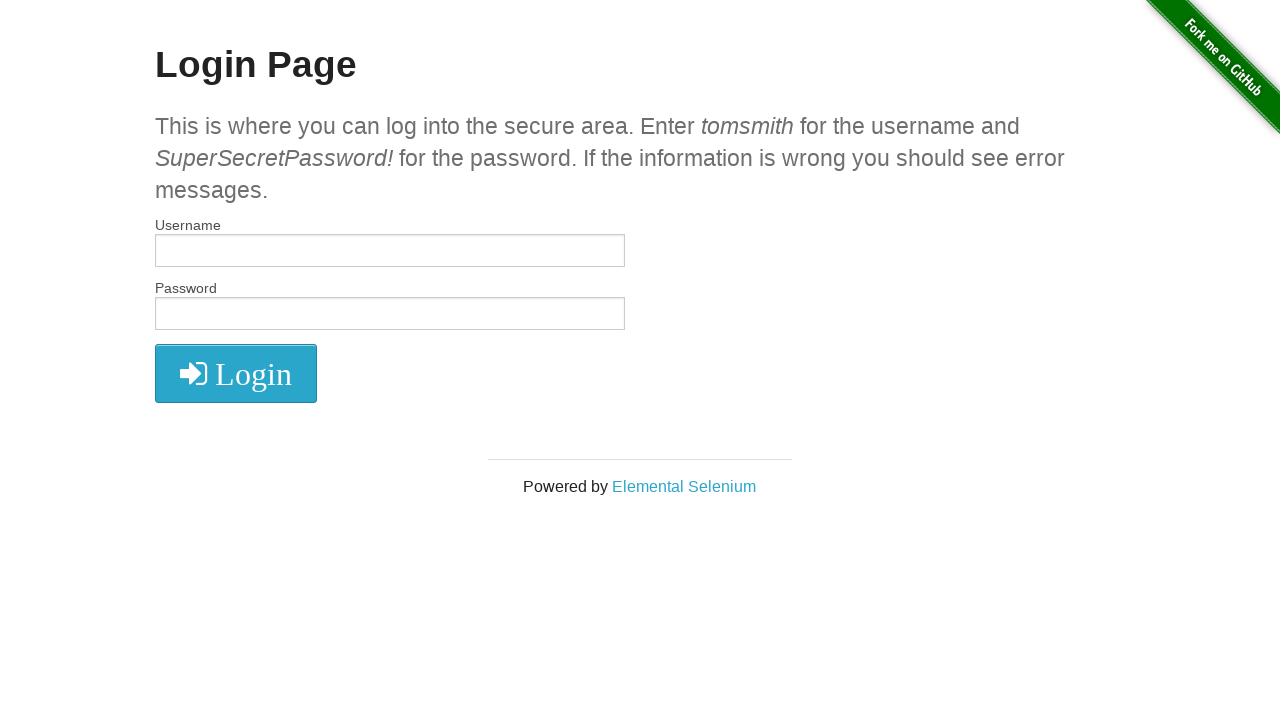

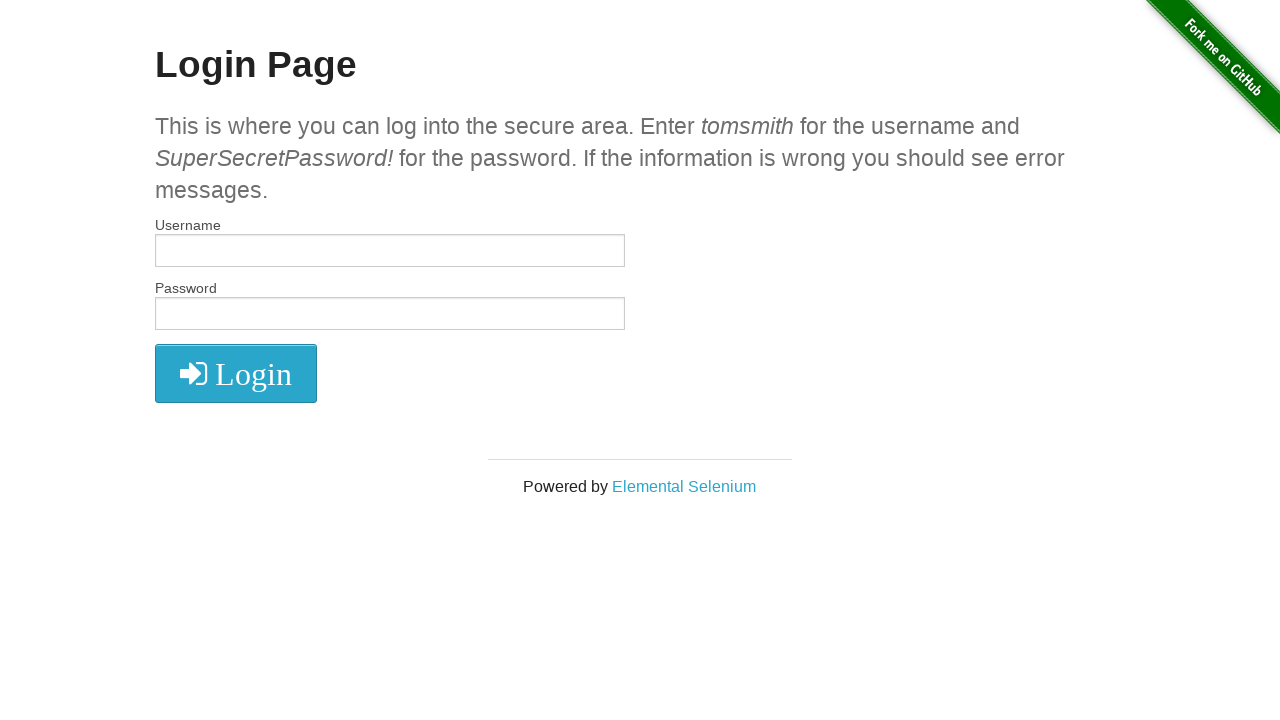